Tests radio button functionality by selecting gender and age group options, clicking the "Get values" button, and verifying the selected values are displayed correctly

Starting URL: https://www.lambdatest.com/selenium-playground/radiobutton-demo

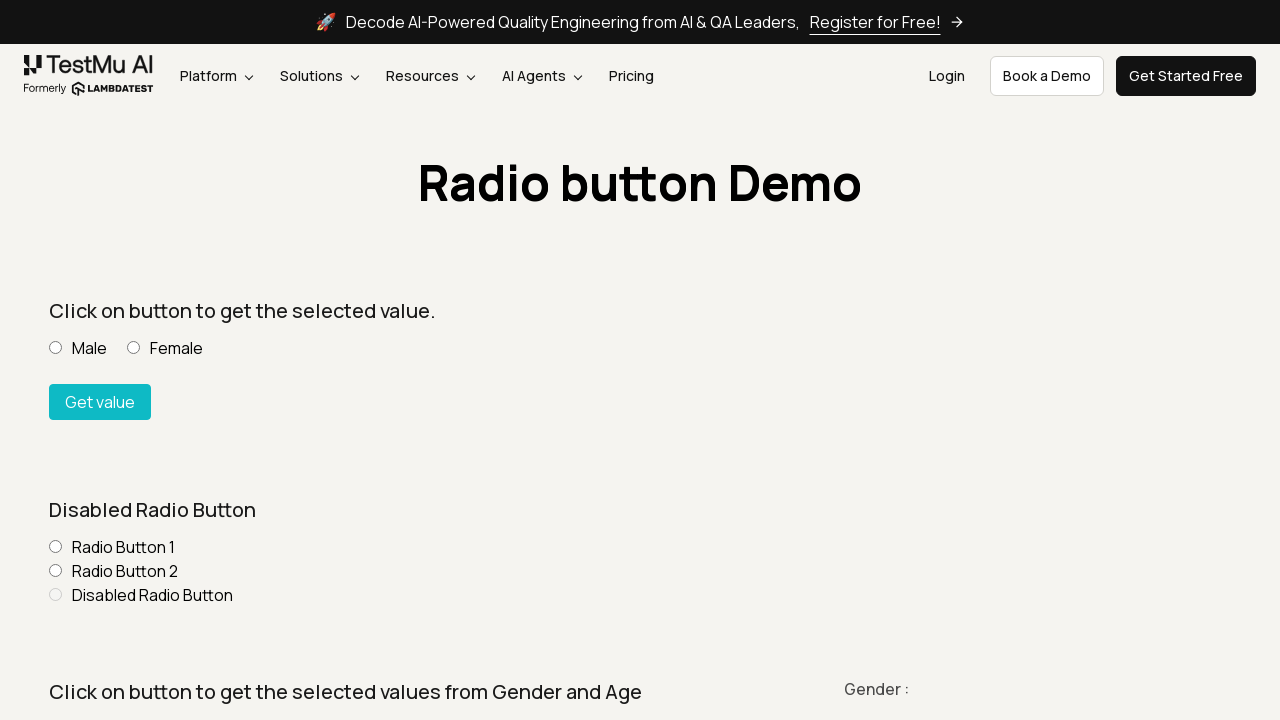

Clicked Male gender radio button at (56, 360) on xpath=//h4[contains(text(),'Gender')]//following::input[@value='Male']
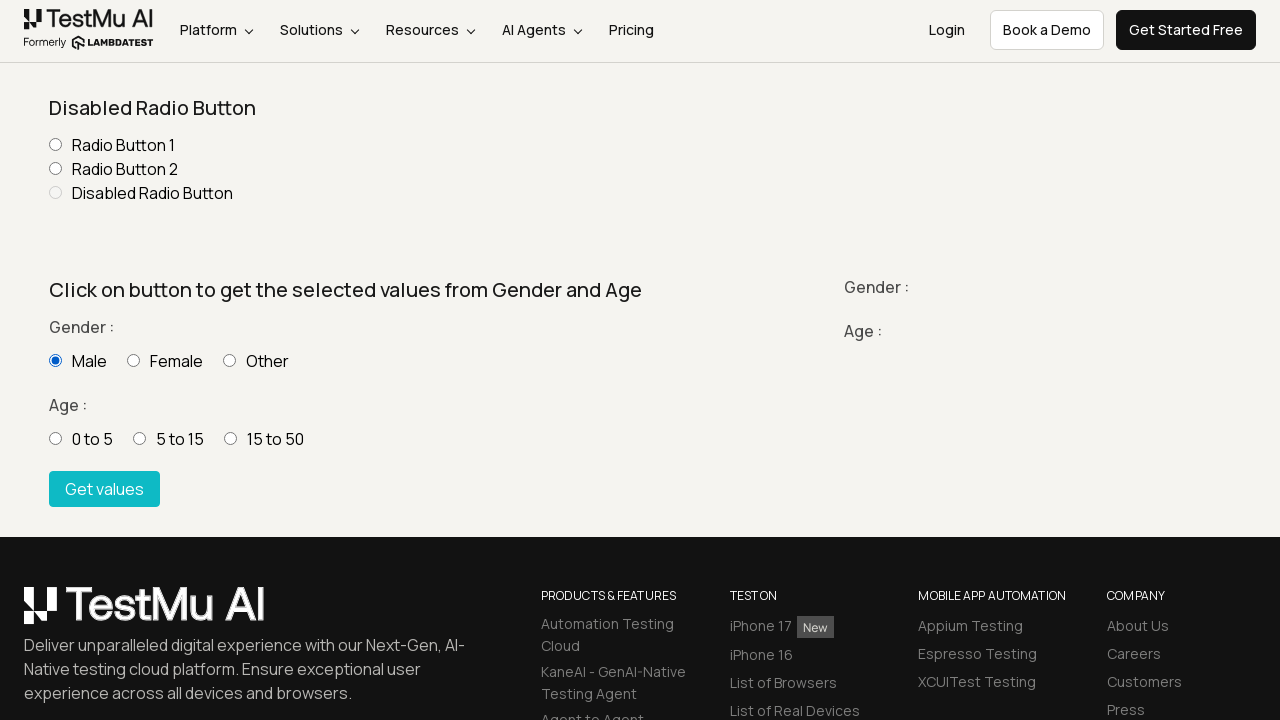

Clicked age group 15-50 radio button at (230, 438) on xpath=//h4[contains(text(),'Age')]//following::input[@value='15 - 50']
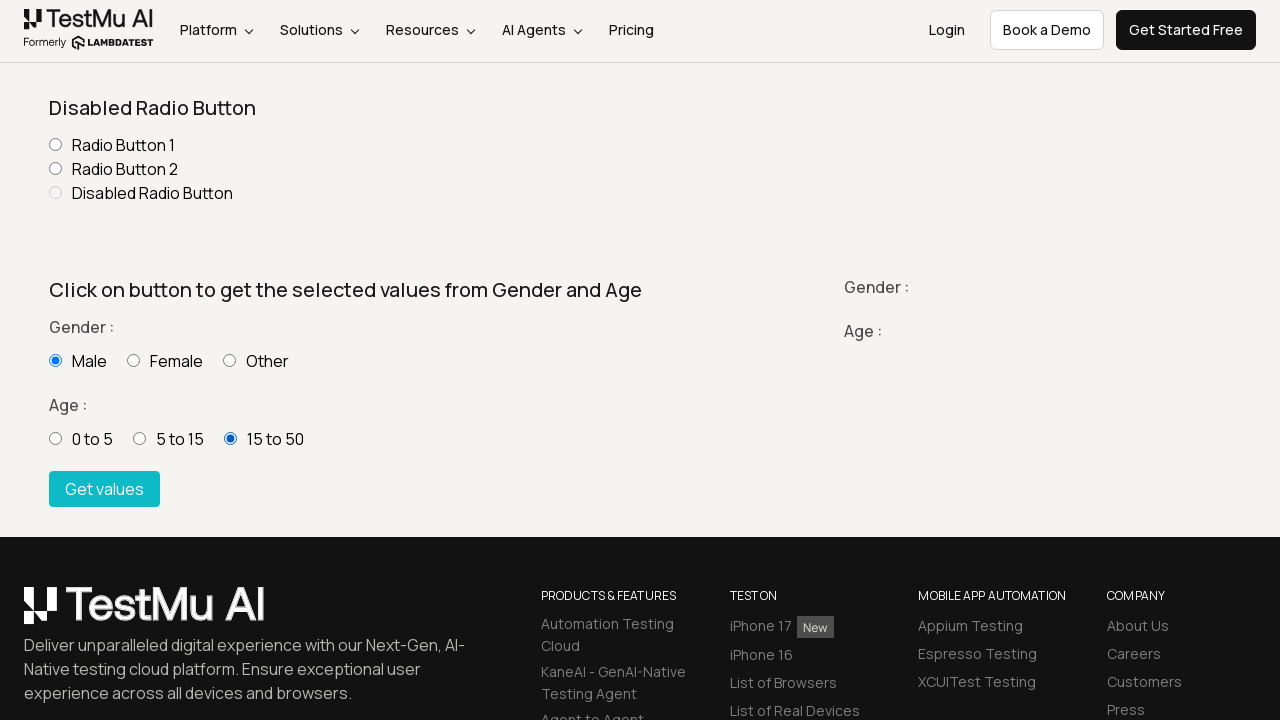

Clicked Get values button at (104, 489) on xpath=//button[text()='Get values']
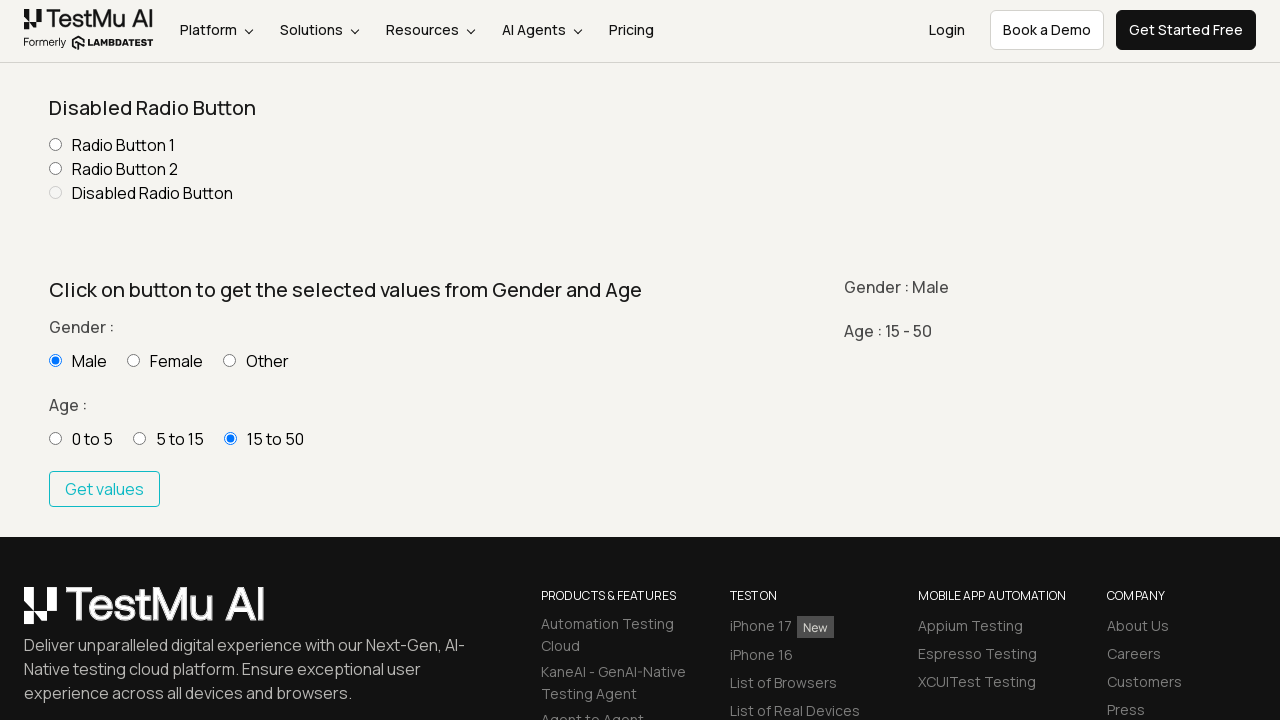

Gender result element loaded
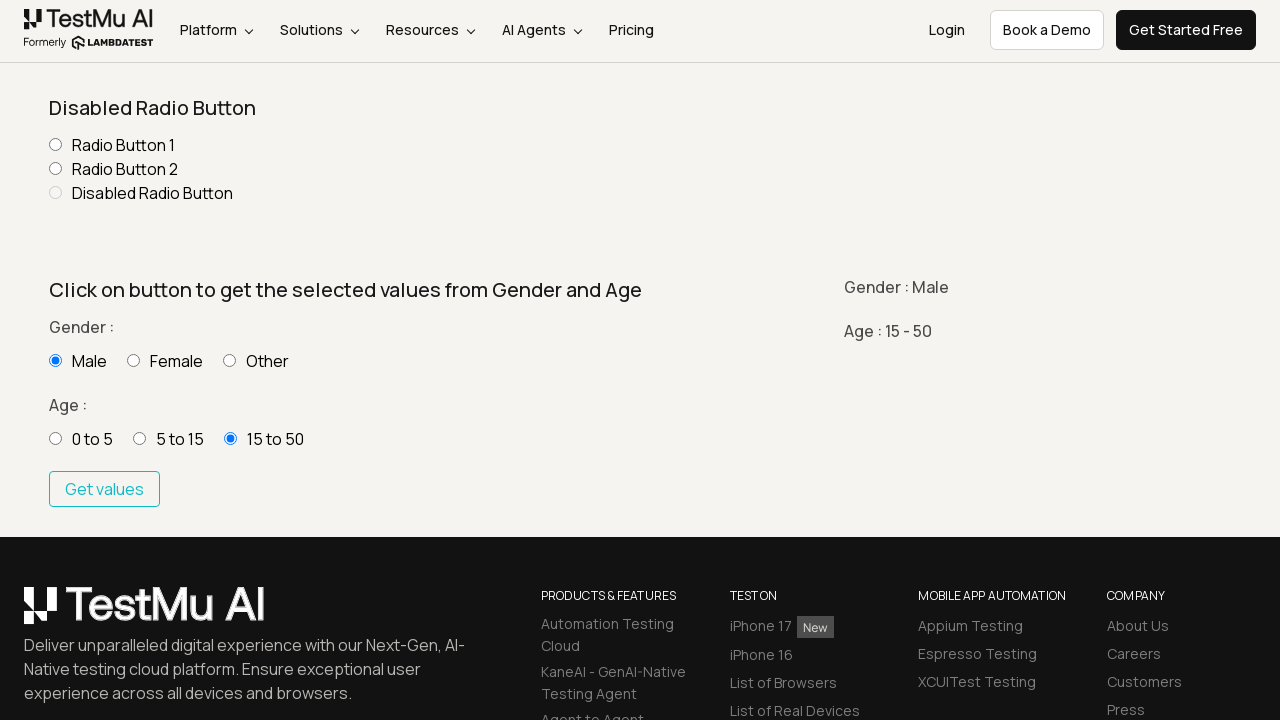

Age group result element loaded
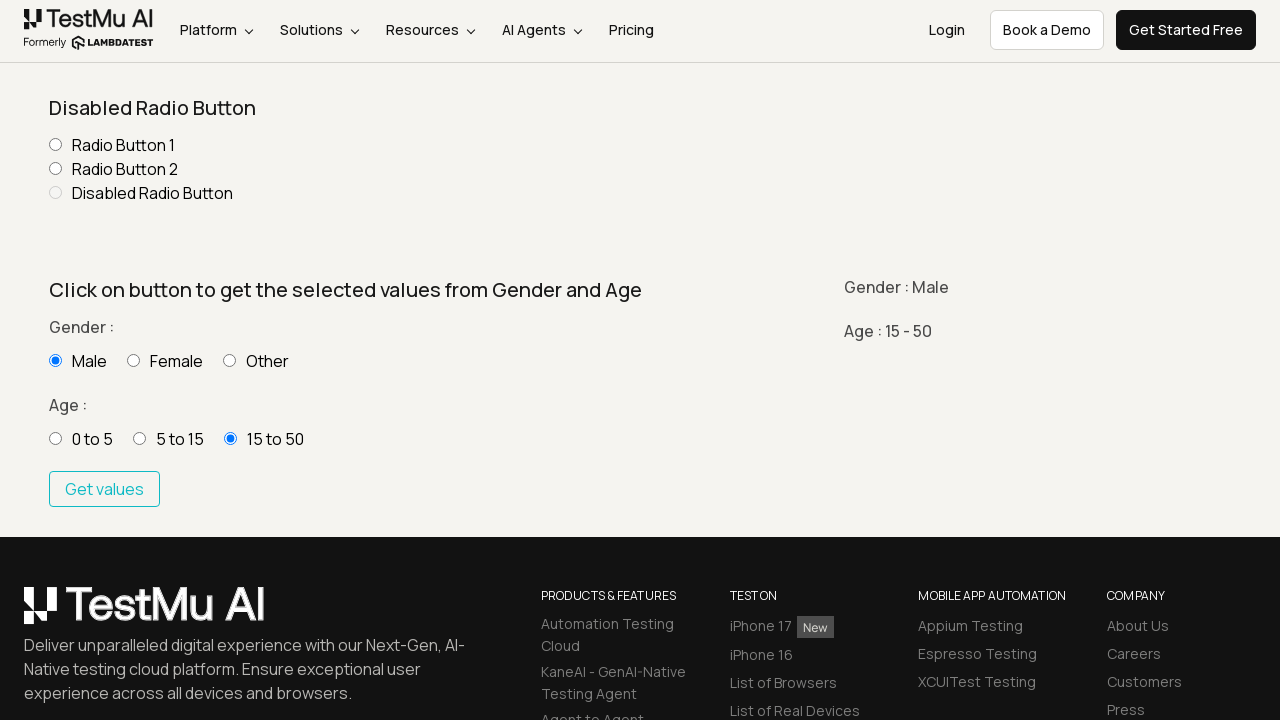

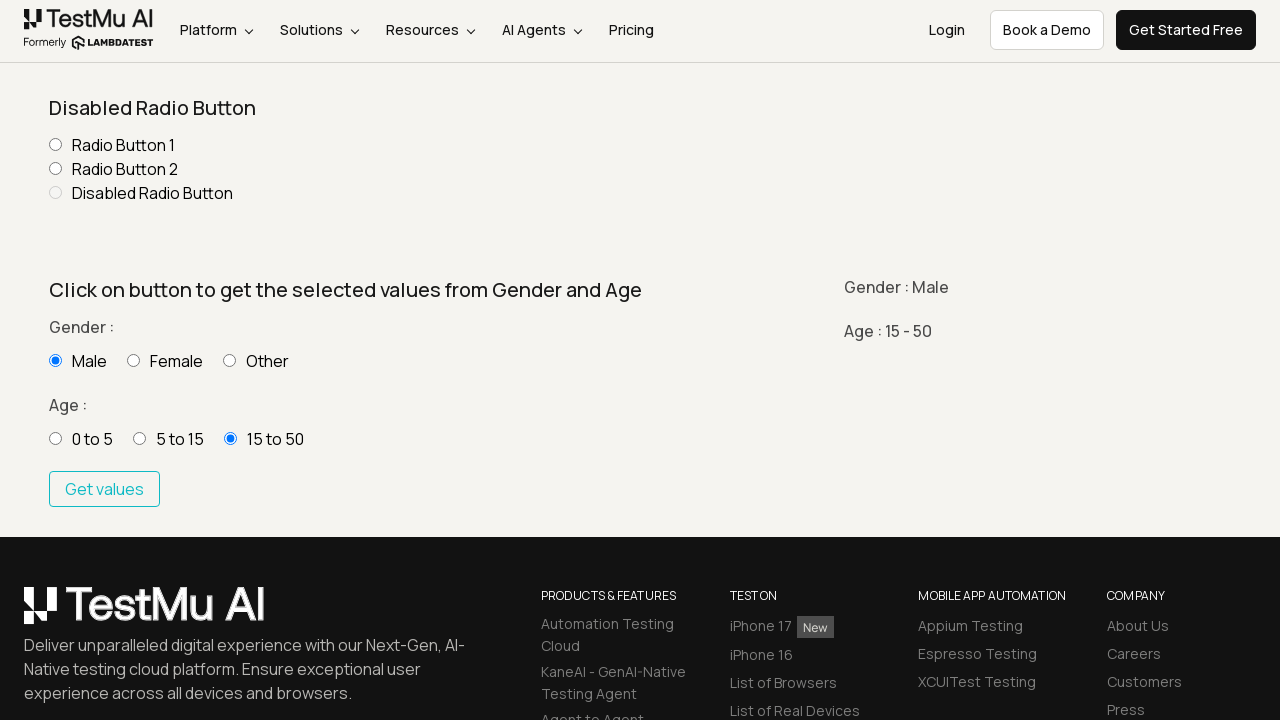